Tests radio button selection by clicking on radio button option 2 and verifying it is selected

Starting URL: https://rahulshettyacademy.com/AutomationPractice/

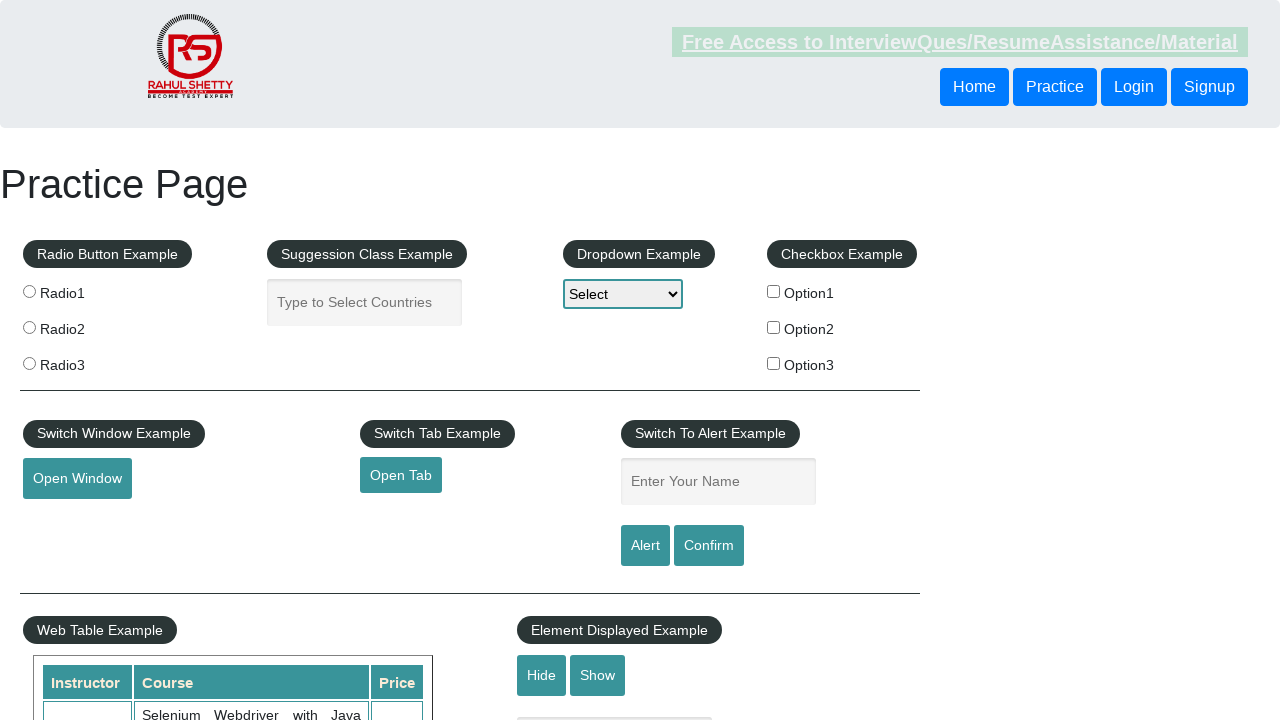

Navigated to AutomationPractice page
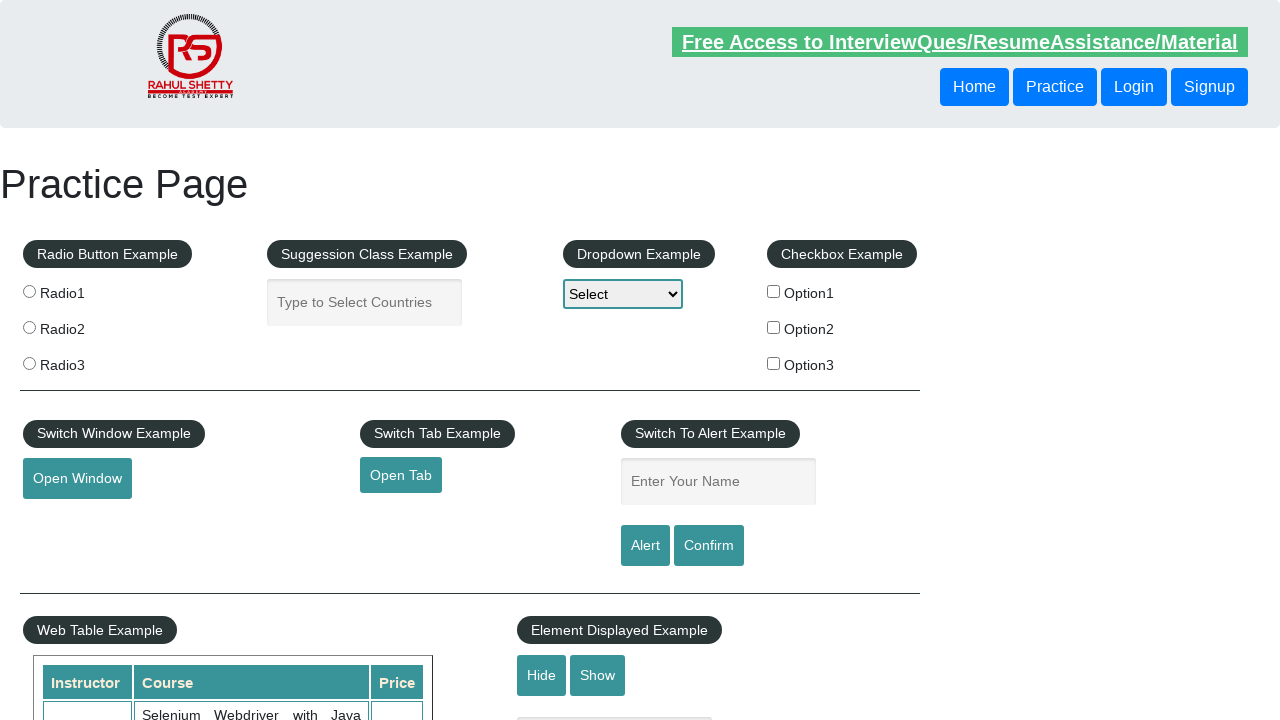

Clicked radio button option 2 at (29, 327) on input[value='radio2']
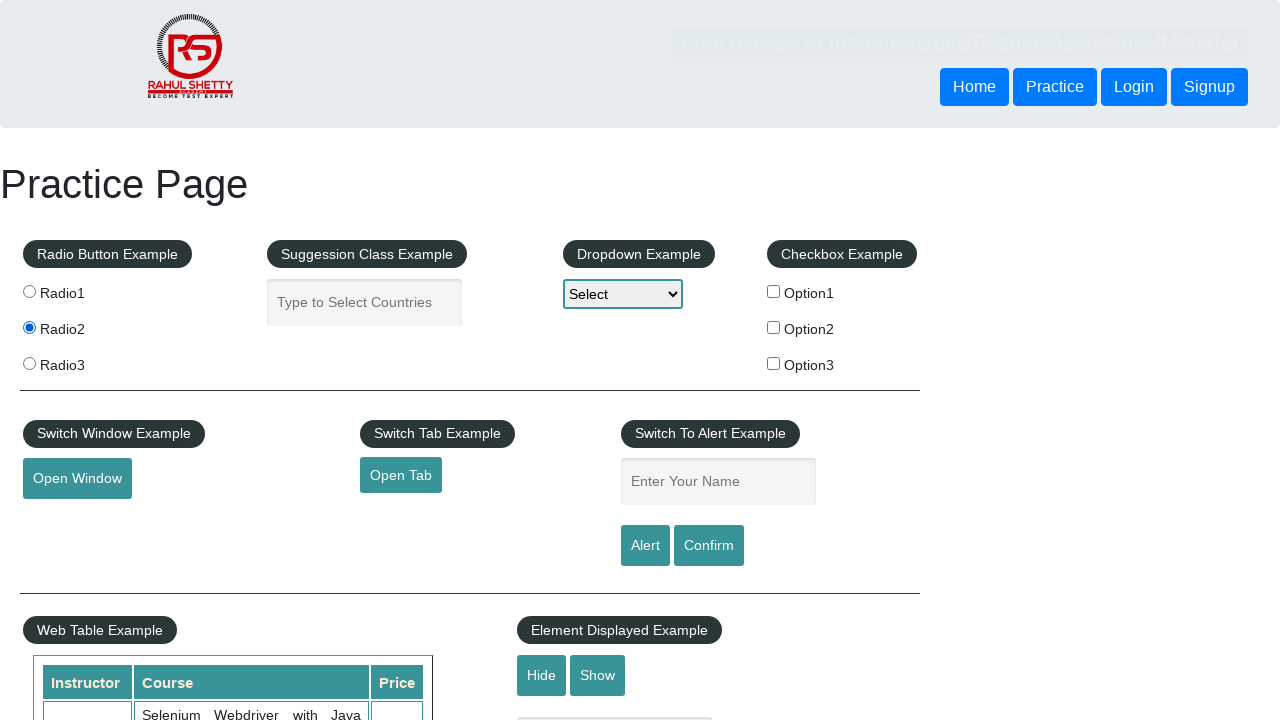

Located radio button option 2 element
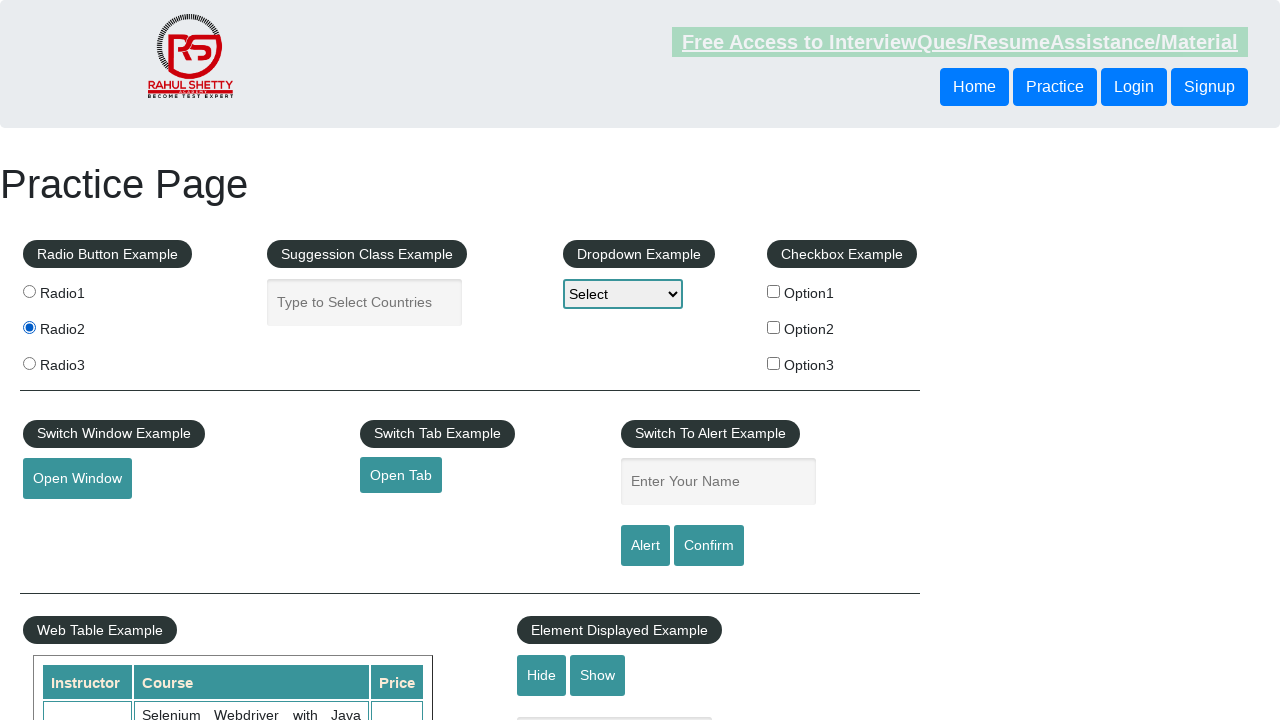

Verified radio button option 2 is selected
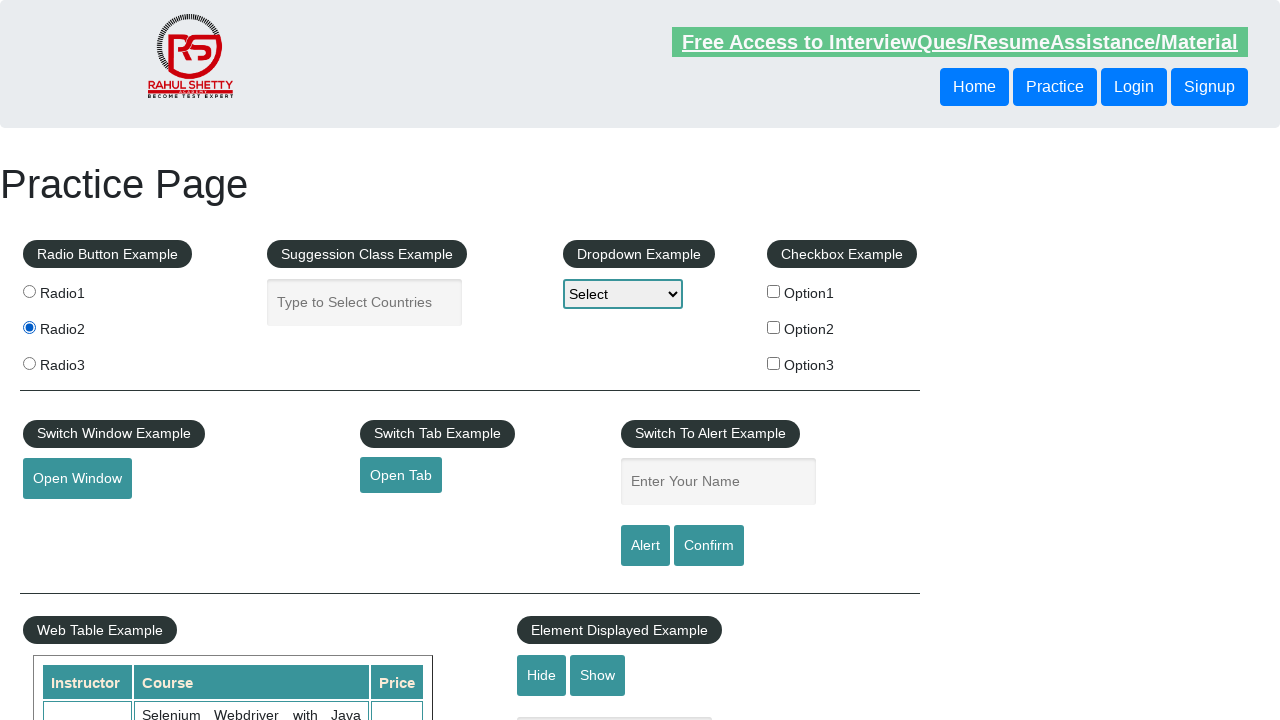

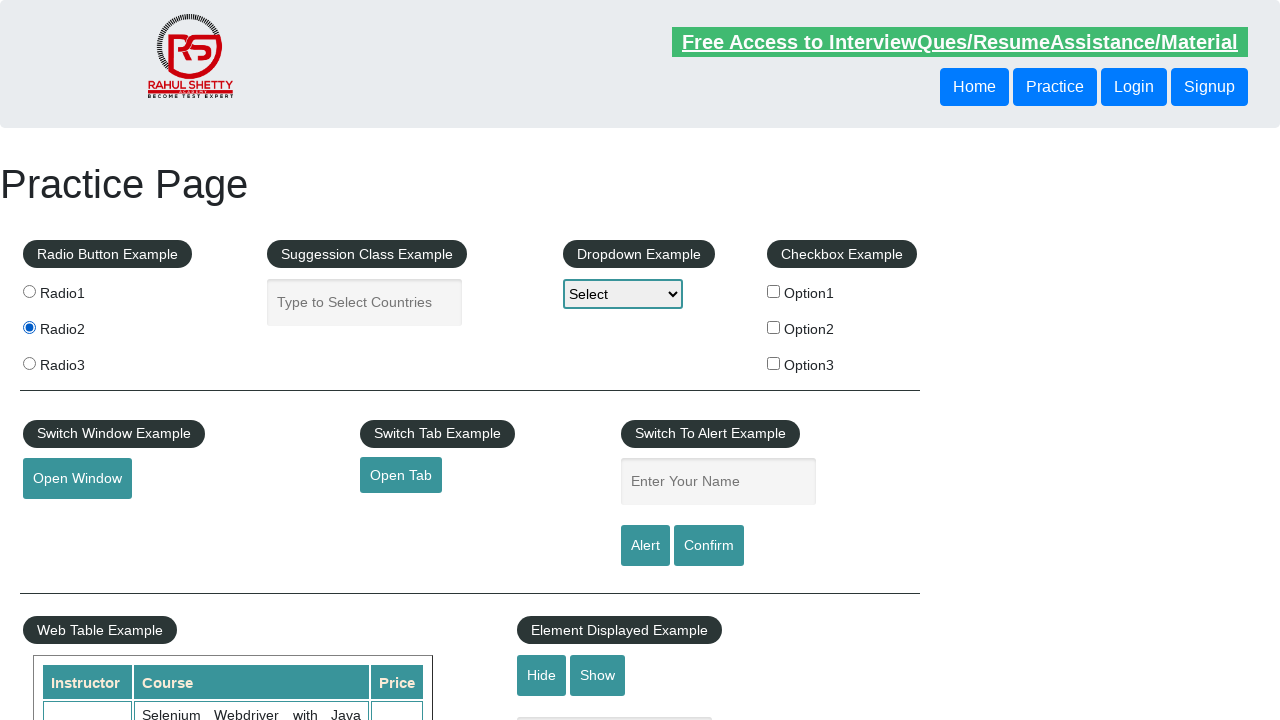